Tests a basic calculator web application by selecting a build version, entering two numbers, selecting a concatenation operation, clicking calculate, and verifying the result is displayed.

Starting URL: https://testsheepnz.github.io/BasicCalculator.html

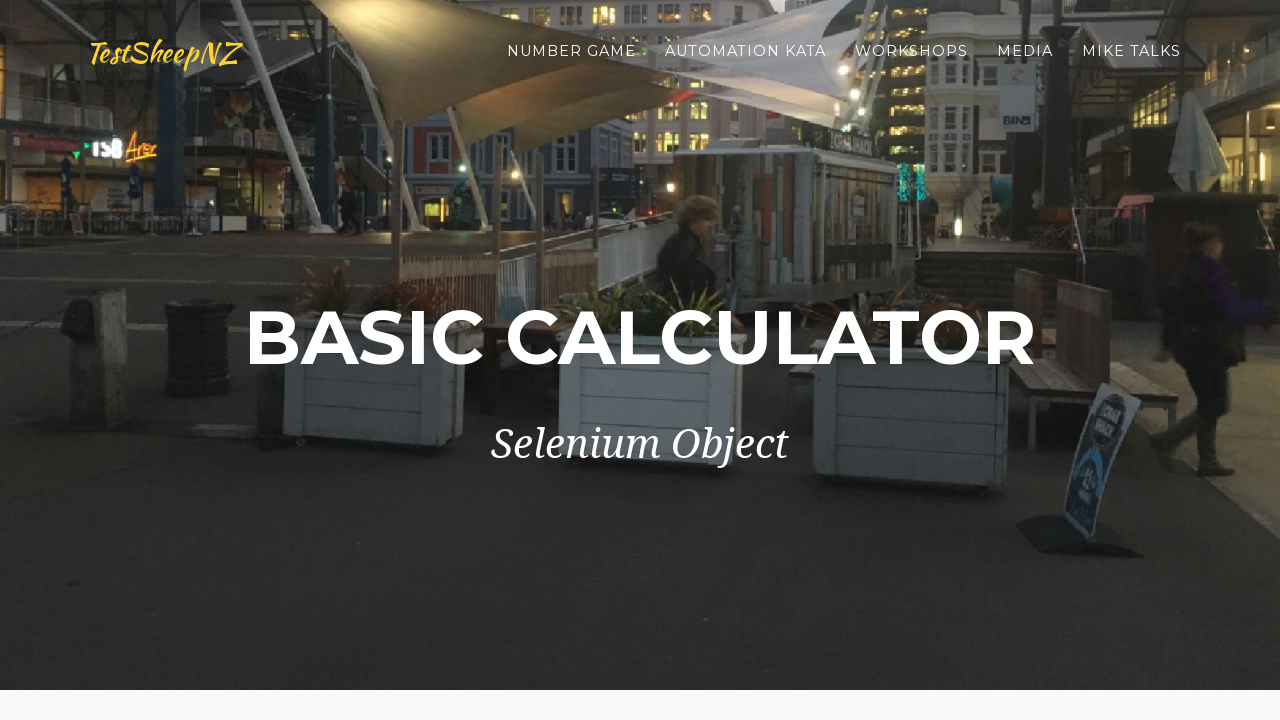

Selected build version 3 from dropdown on #selectBuild
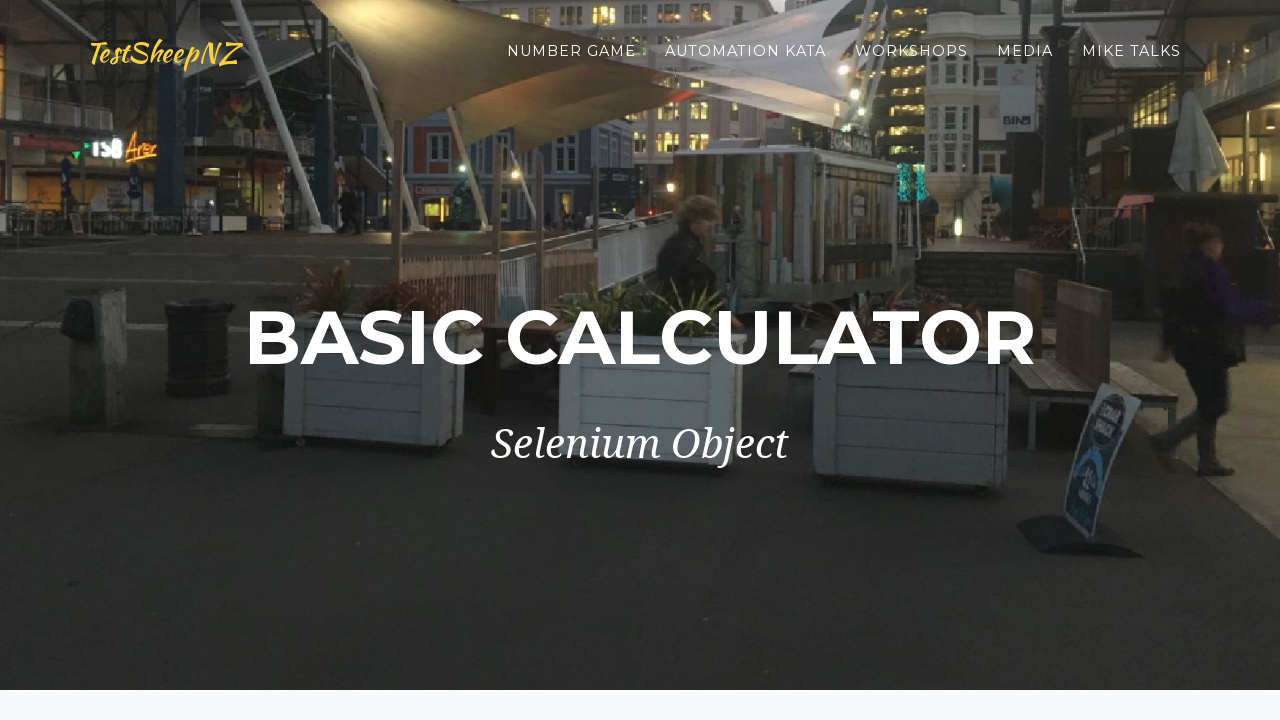

Entered first number: 42 on #number1Field
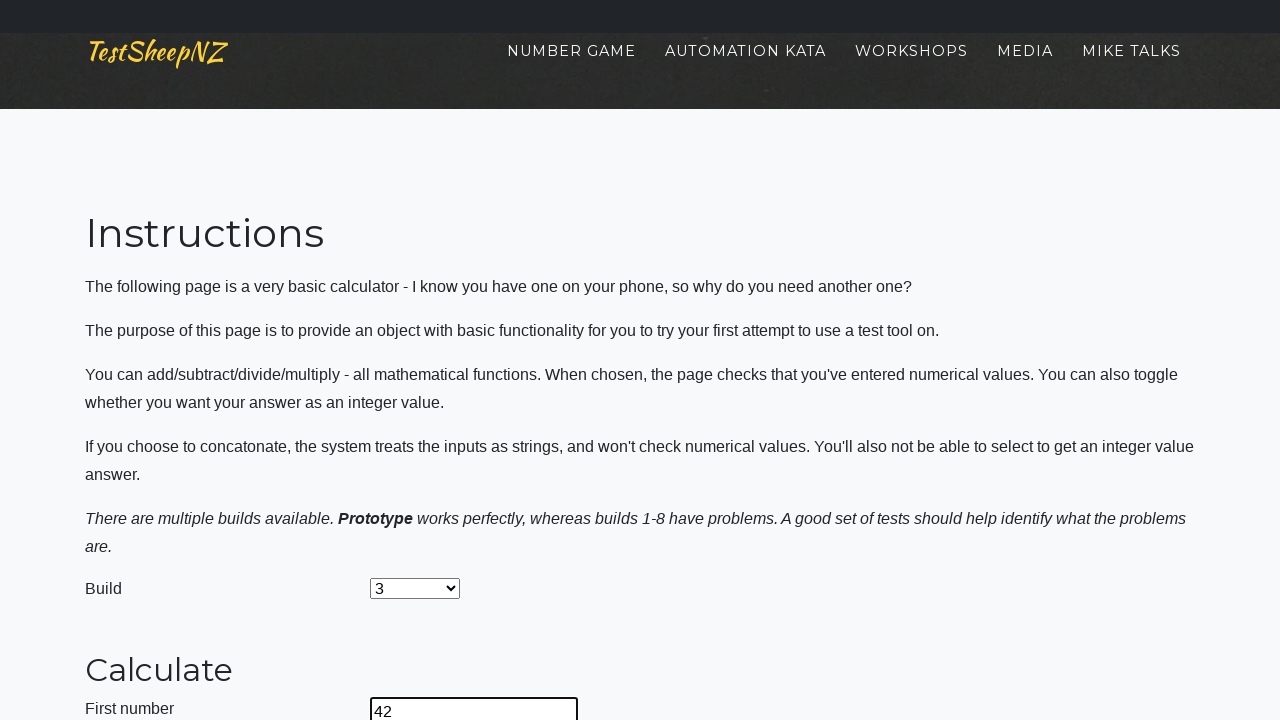

Entered second number: 17 on #number2Field
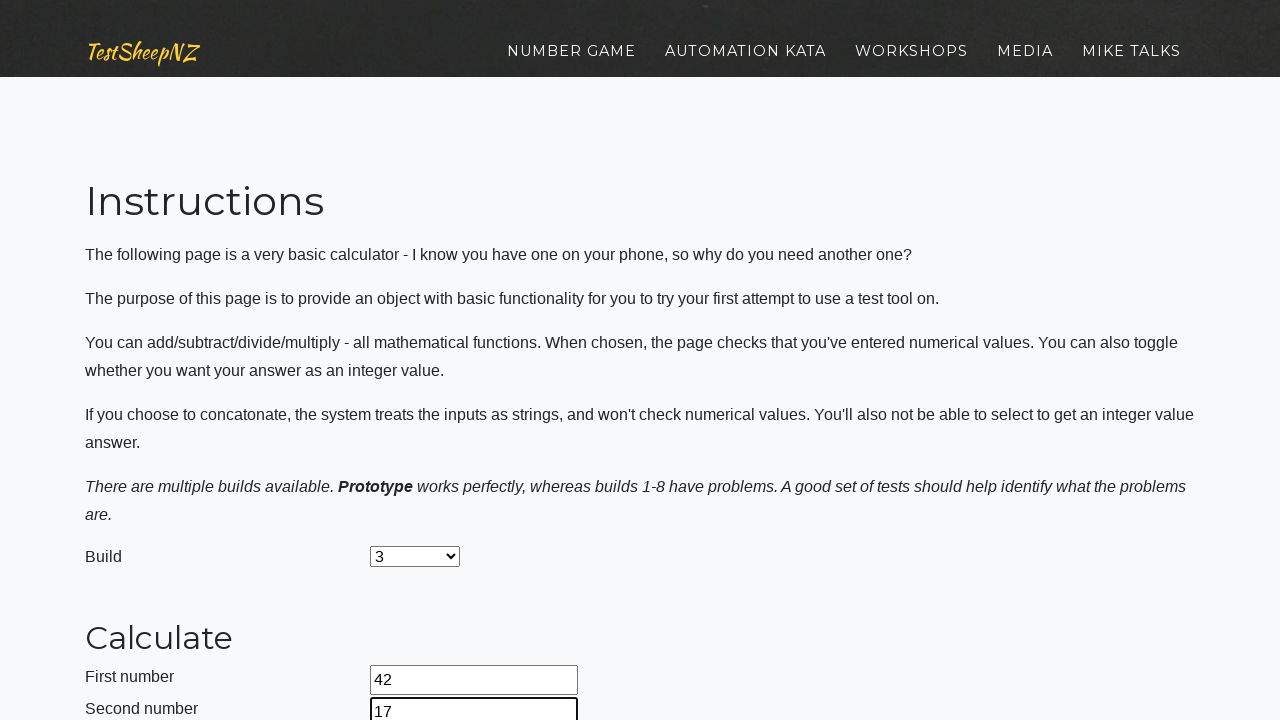

Selected concatenation operation on #selectOperationDropdown
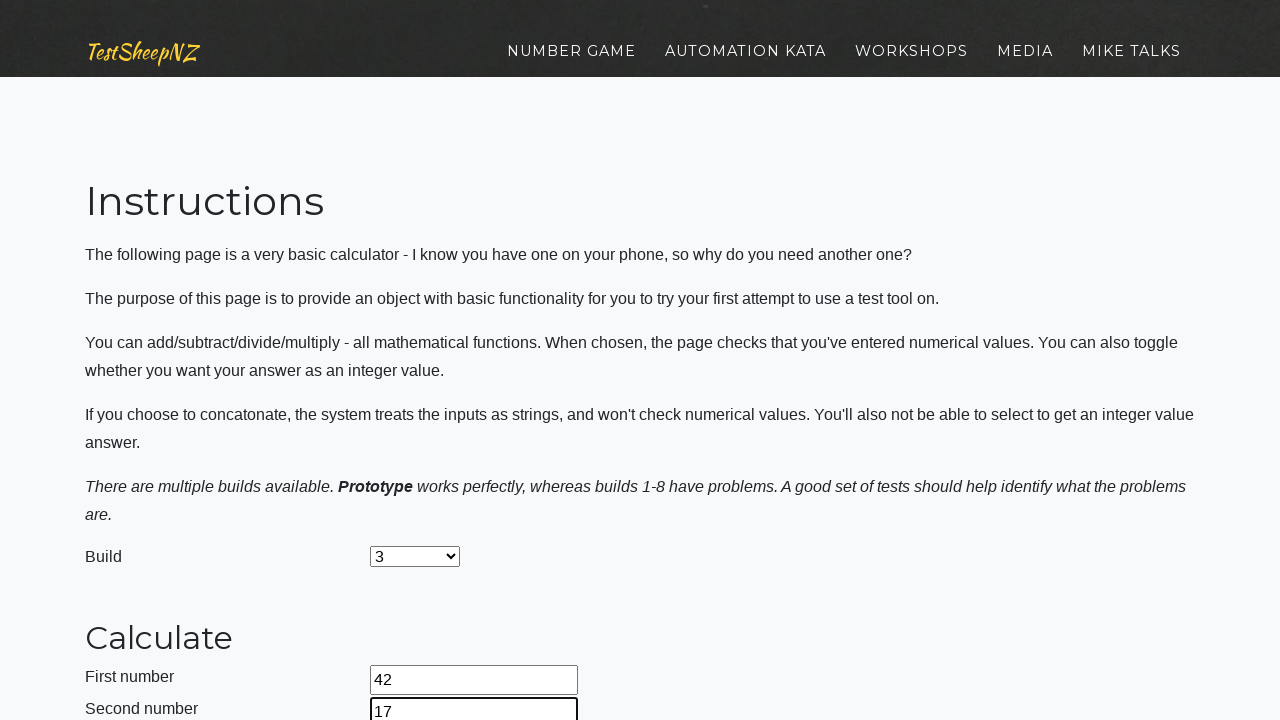

Clicked calculate button at (422, 361) on #calculateButton
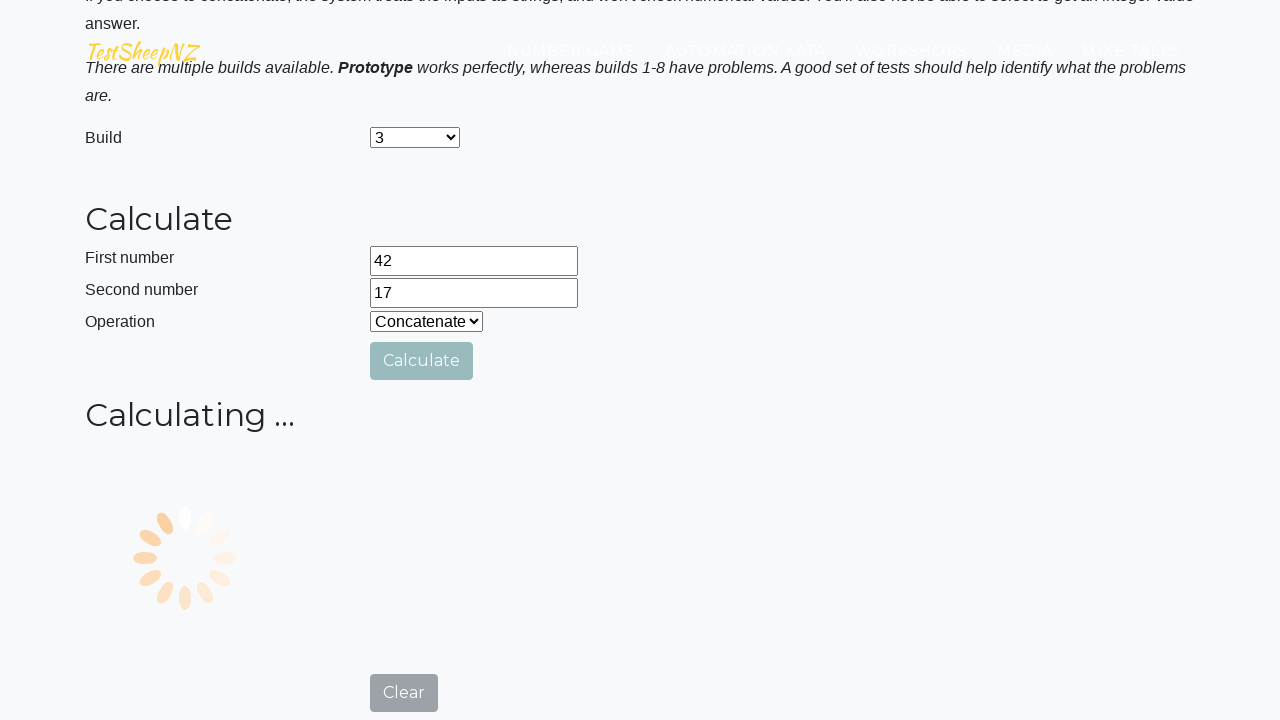

Result field appeared with concatenation answer
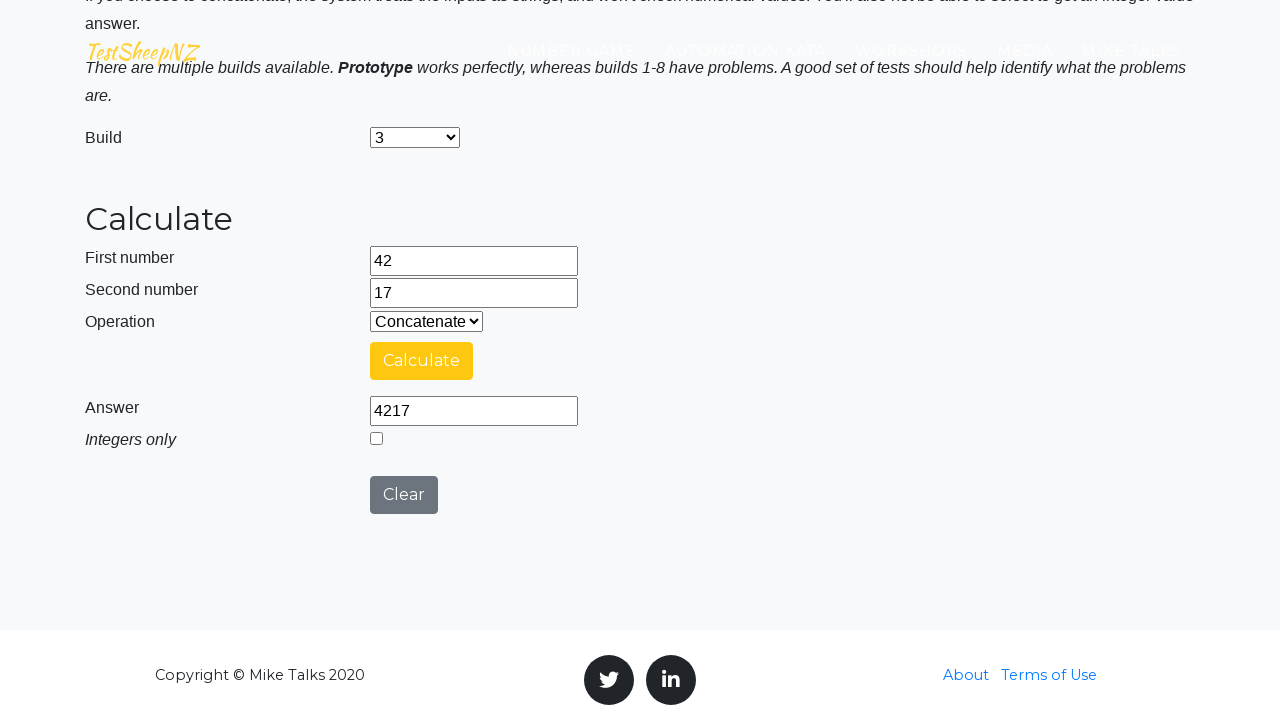

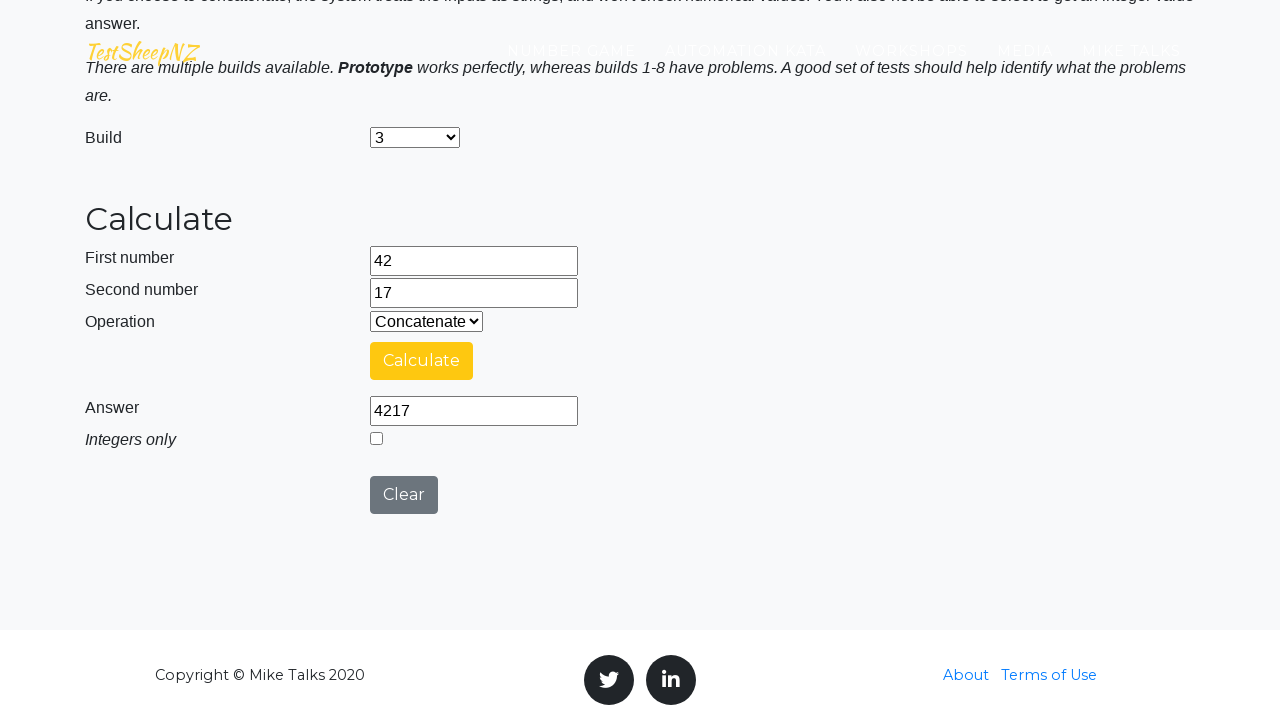